Tests navigation by clicking a link with dynamically calculated text, then fills out a form with first name, last name, city, and country fields and submits it.

Starting URL: http://suninjuly.github.io/find_link_text

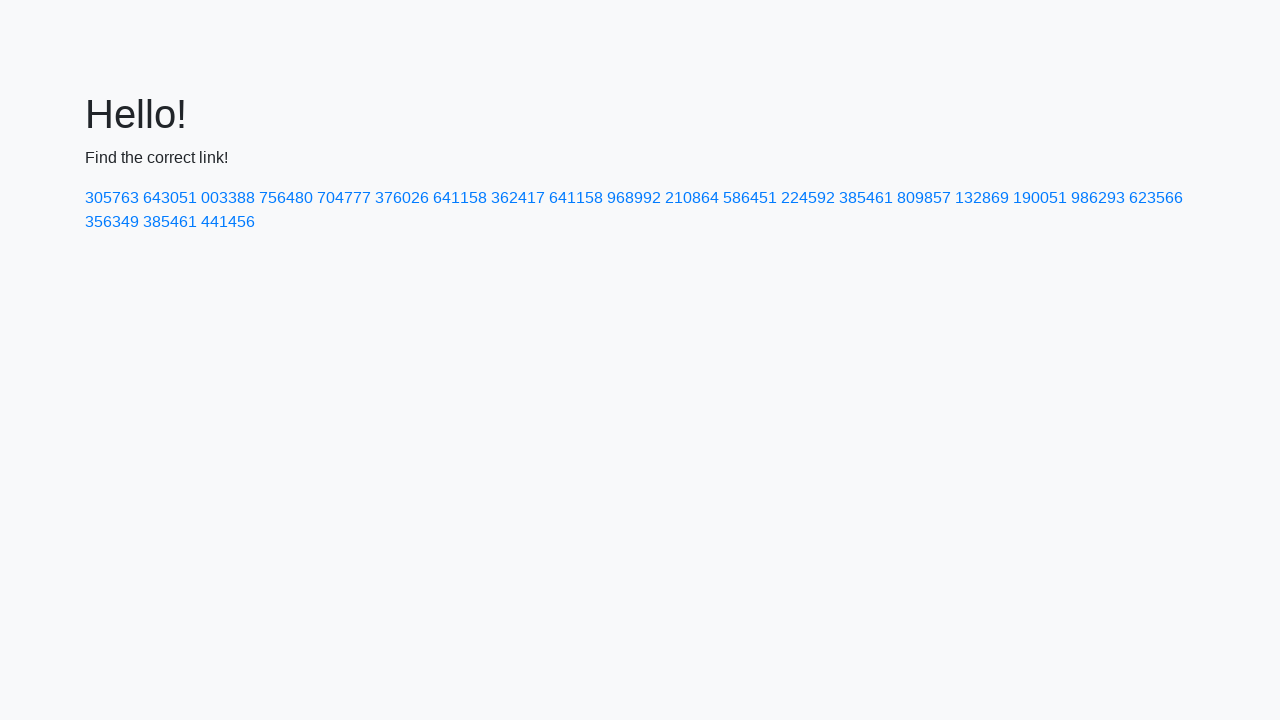

Clicked link with dynamically calculated text '224592' at (808, 198) on a:text-is('224592')
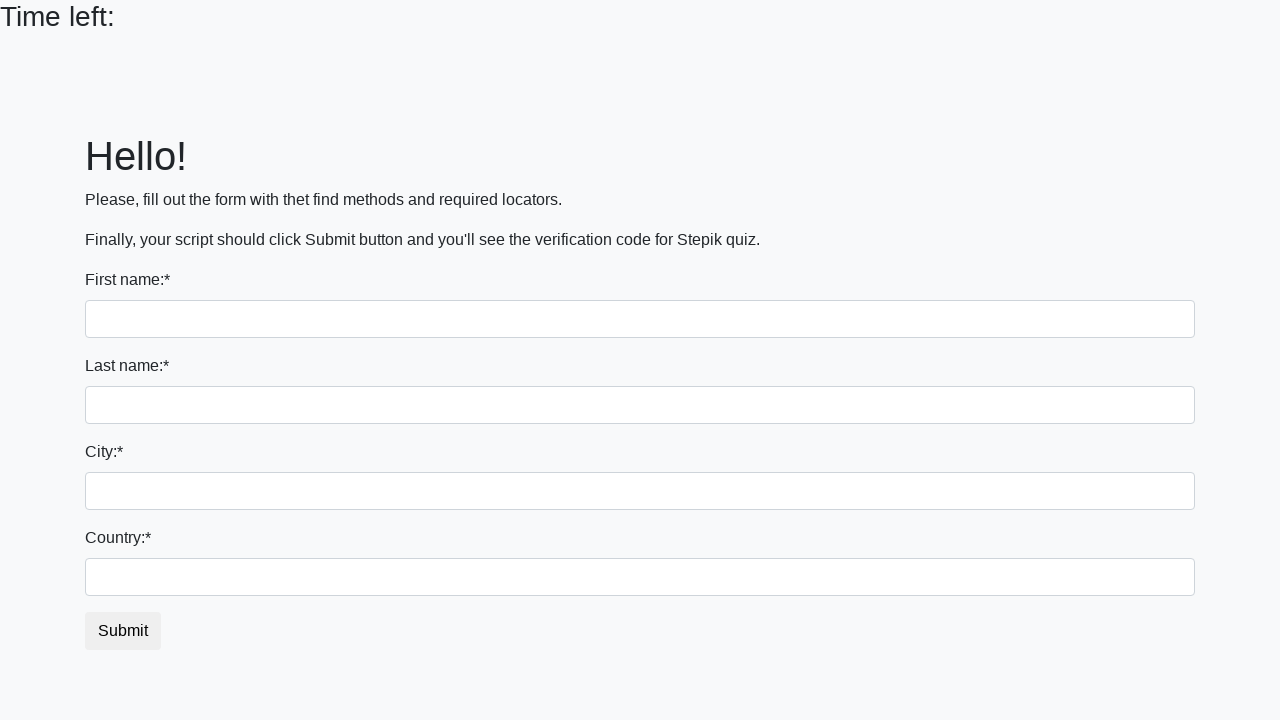

Filled first name field with 'Ivan' on input
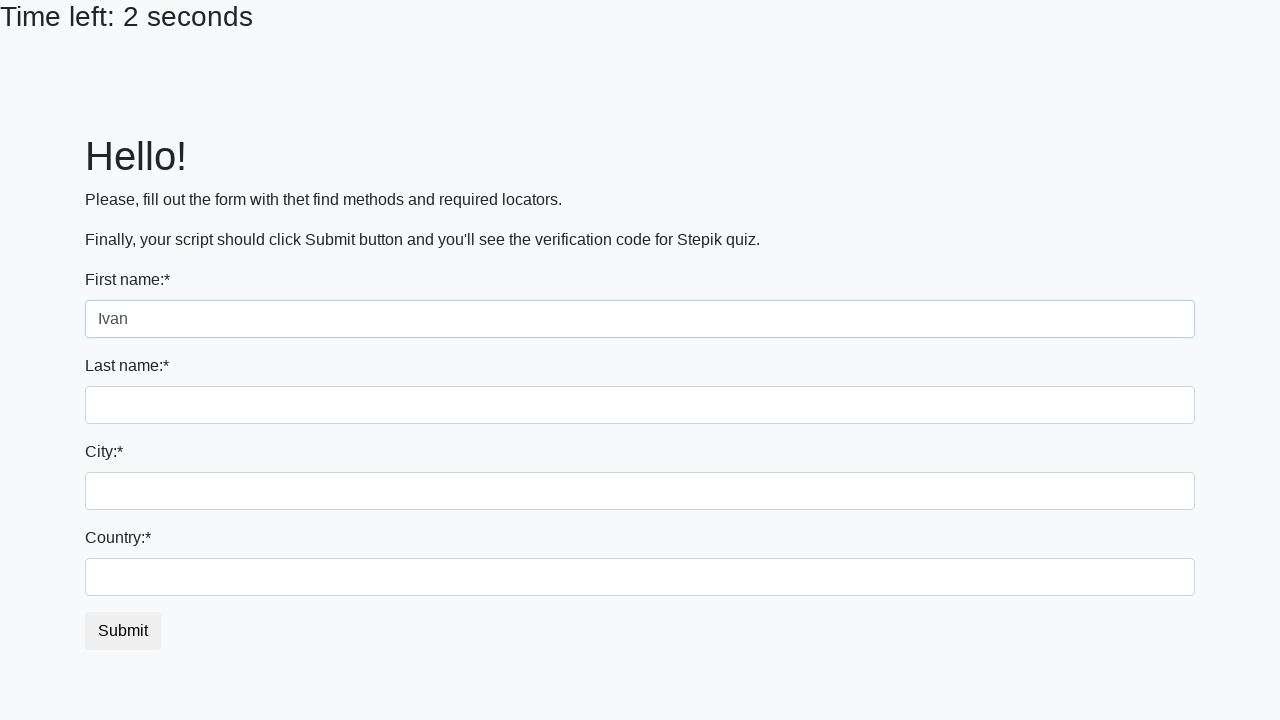

Filled last name field with 'Petrov' on input[name='last_name']
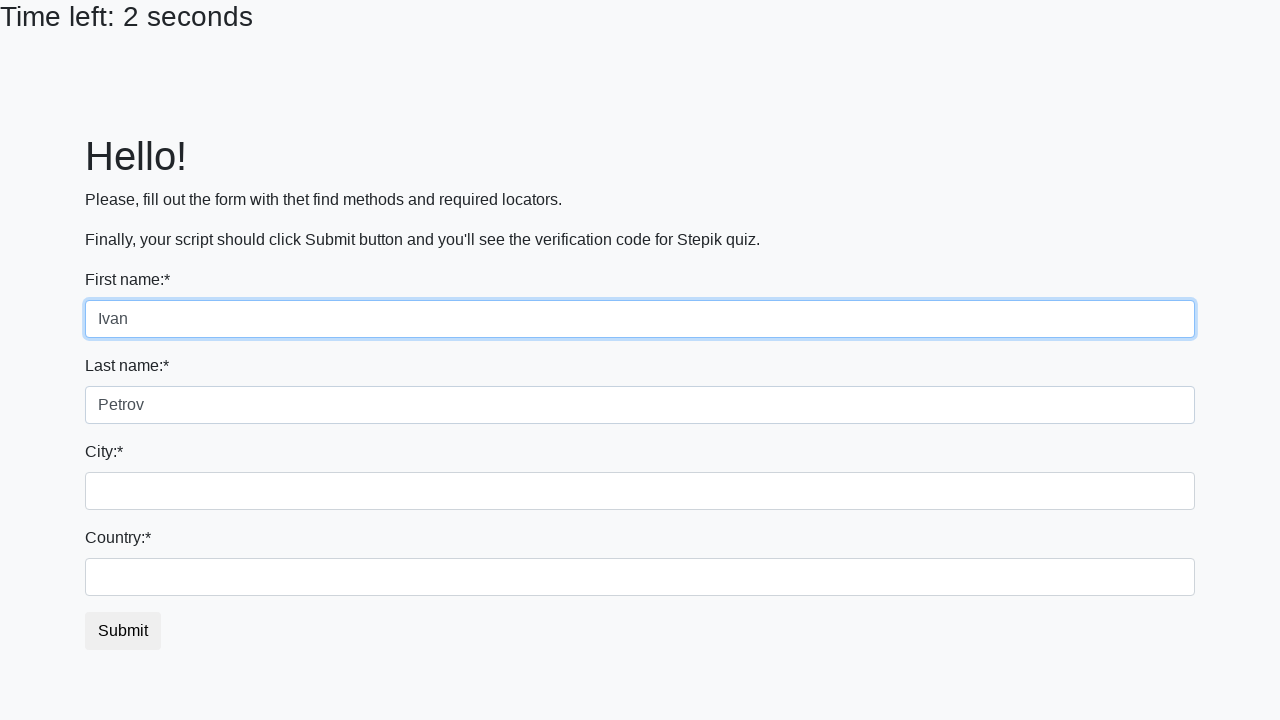

Filled city field with 'Smolensk' on .form-control.city
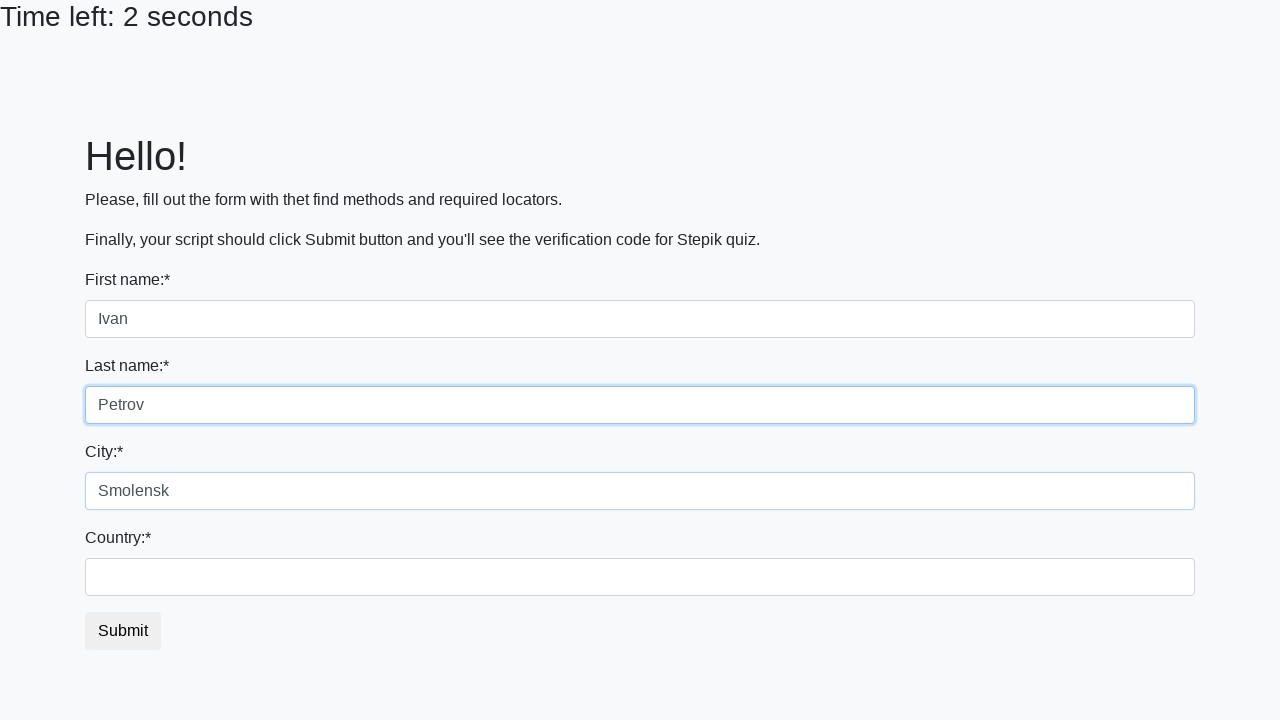

Filled country field with 'Russia' on #country
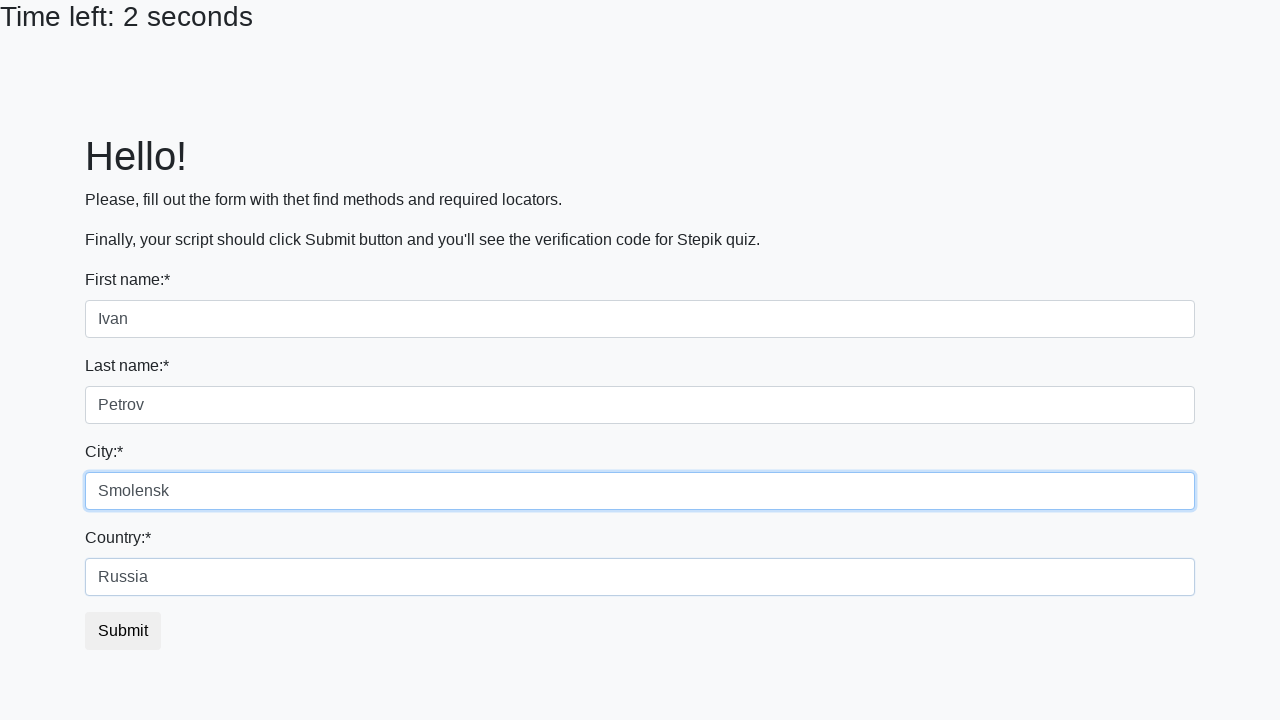

Clicked submit button to submit the form at (123, 631) on button.btn
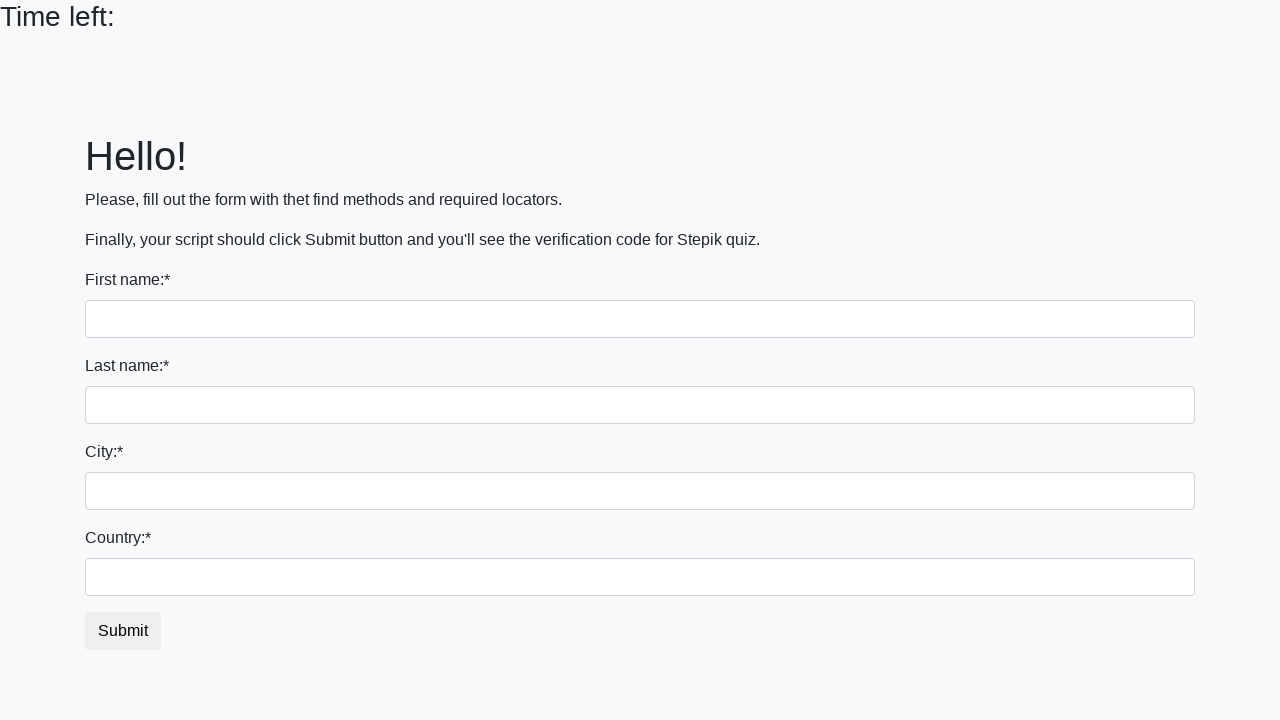

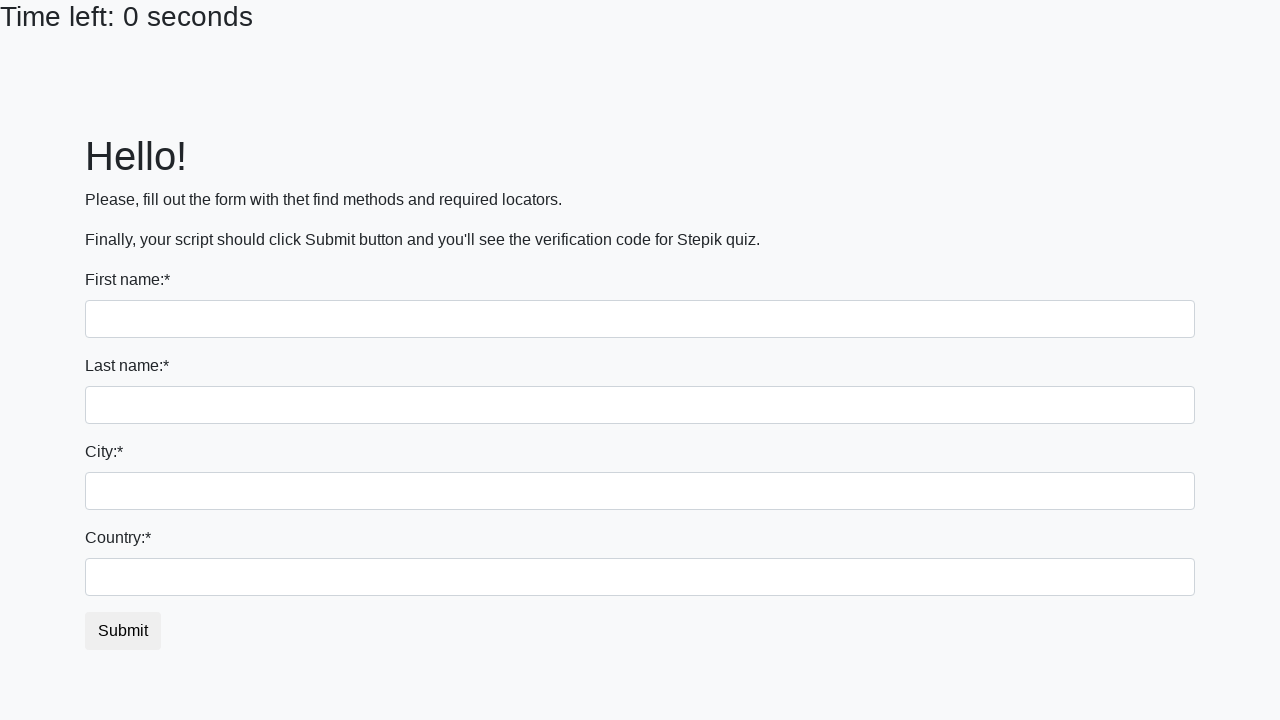